Tests dropdown accordion functionality by clicking on a question item and verifying the response panel appears

Starting URL: https://qa-scooter.praktikum-services.ru/

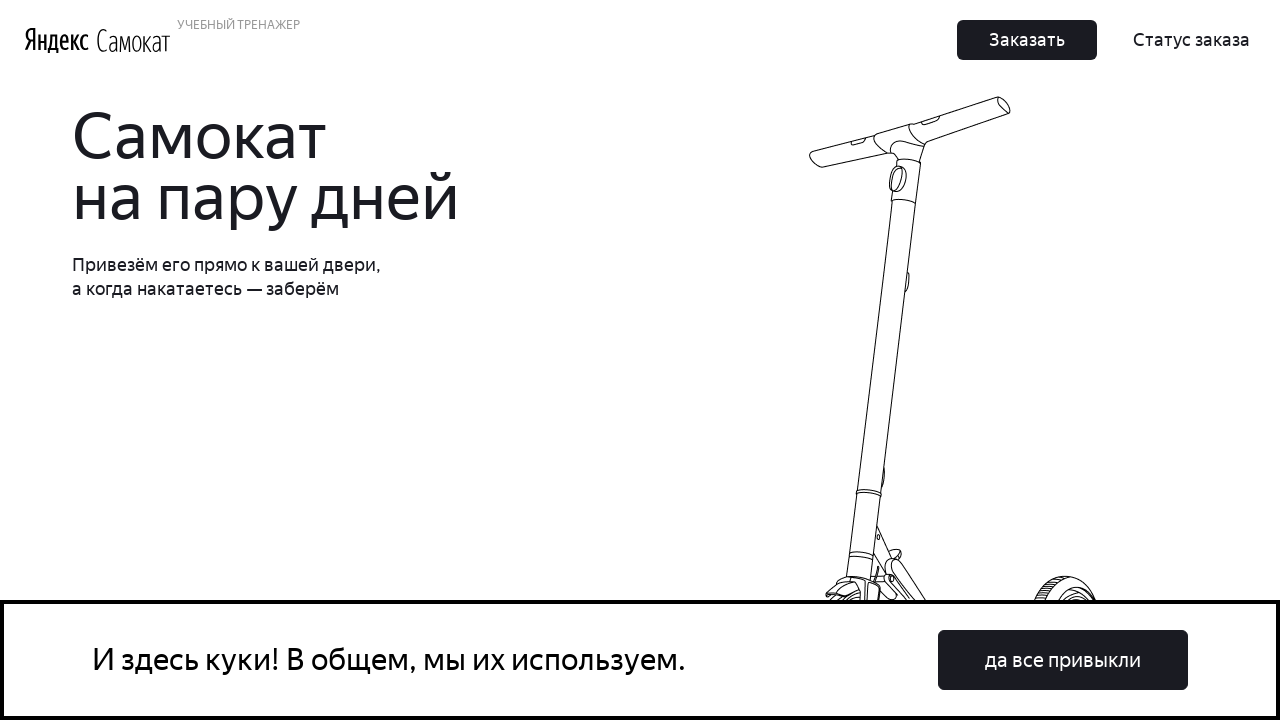

Waited for question element with index 2 to become visible
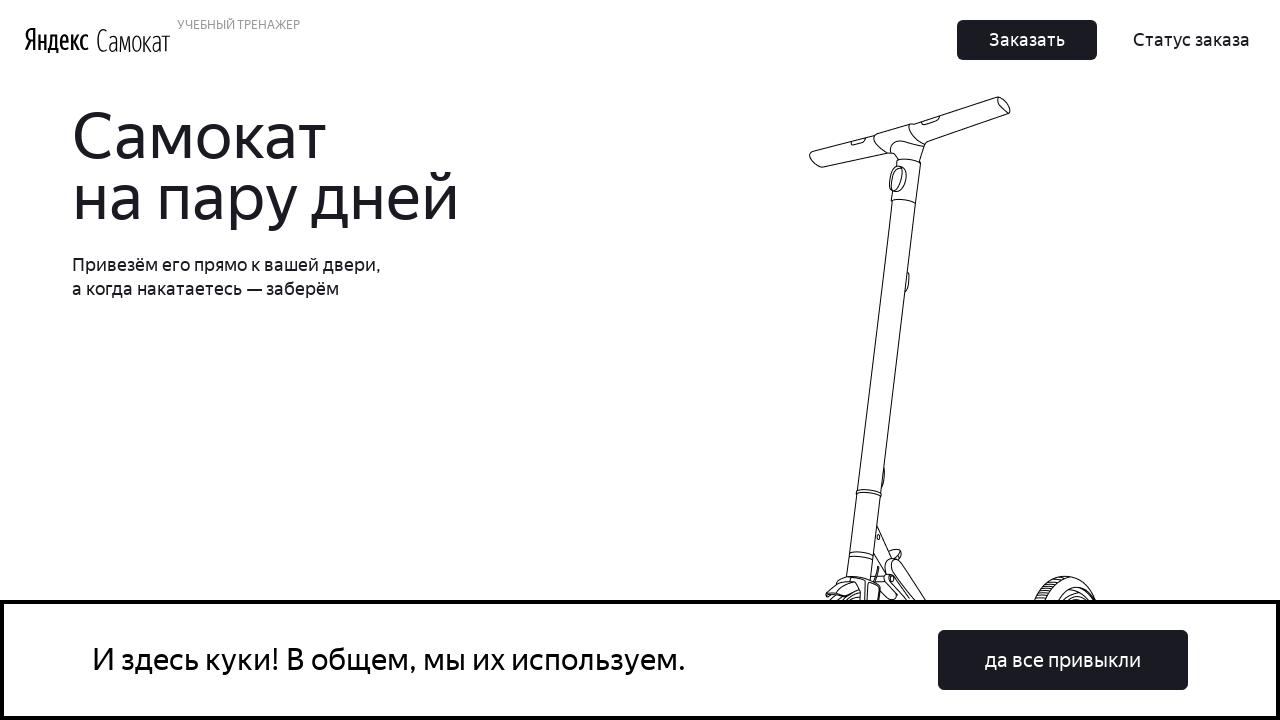

Scrolled question element into view
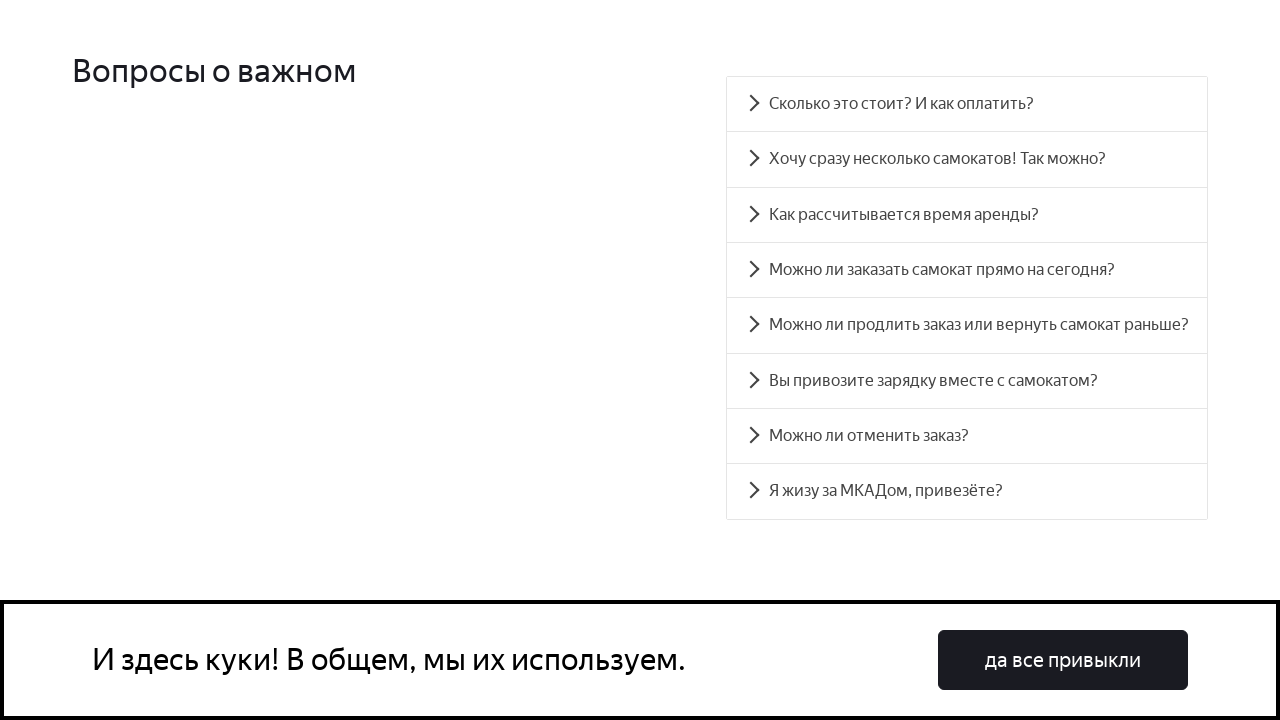

Clicked on question item to expand accordion at (967, 215) on #accordion__heading-2
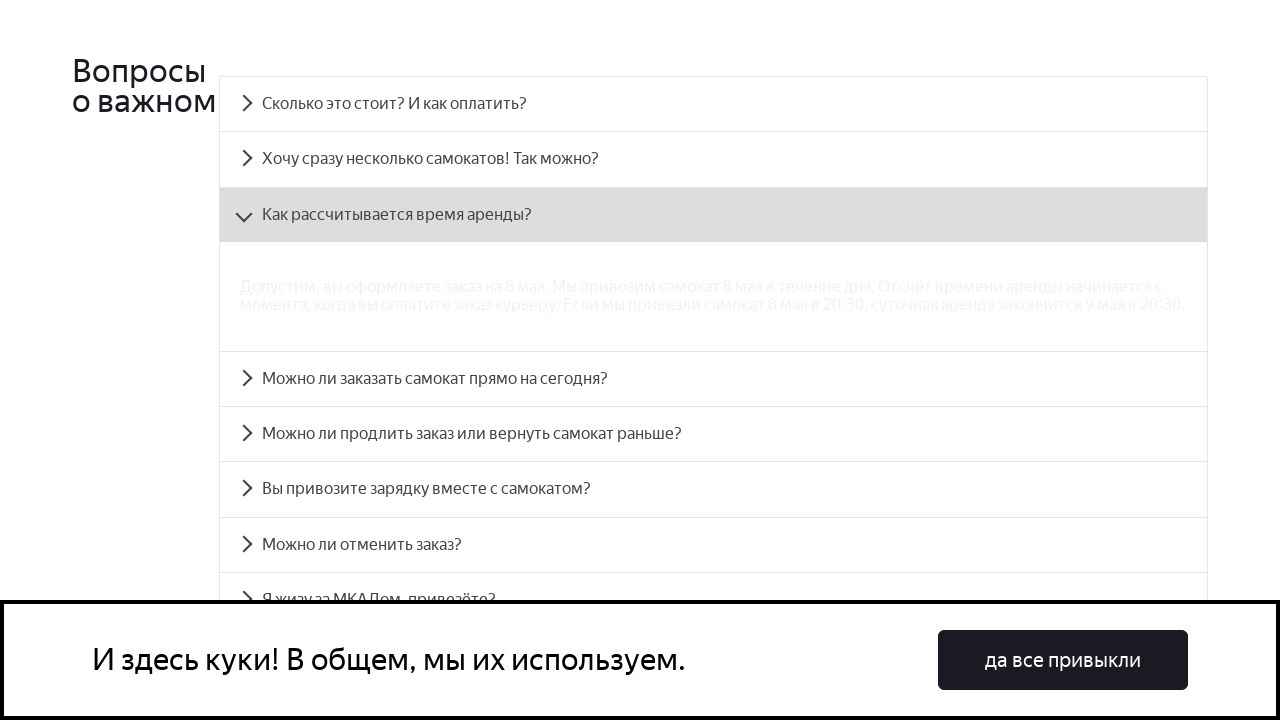

Verified response panel appeared after clicking question
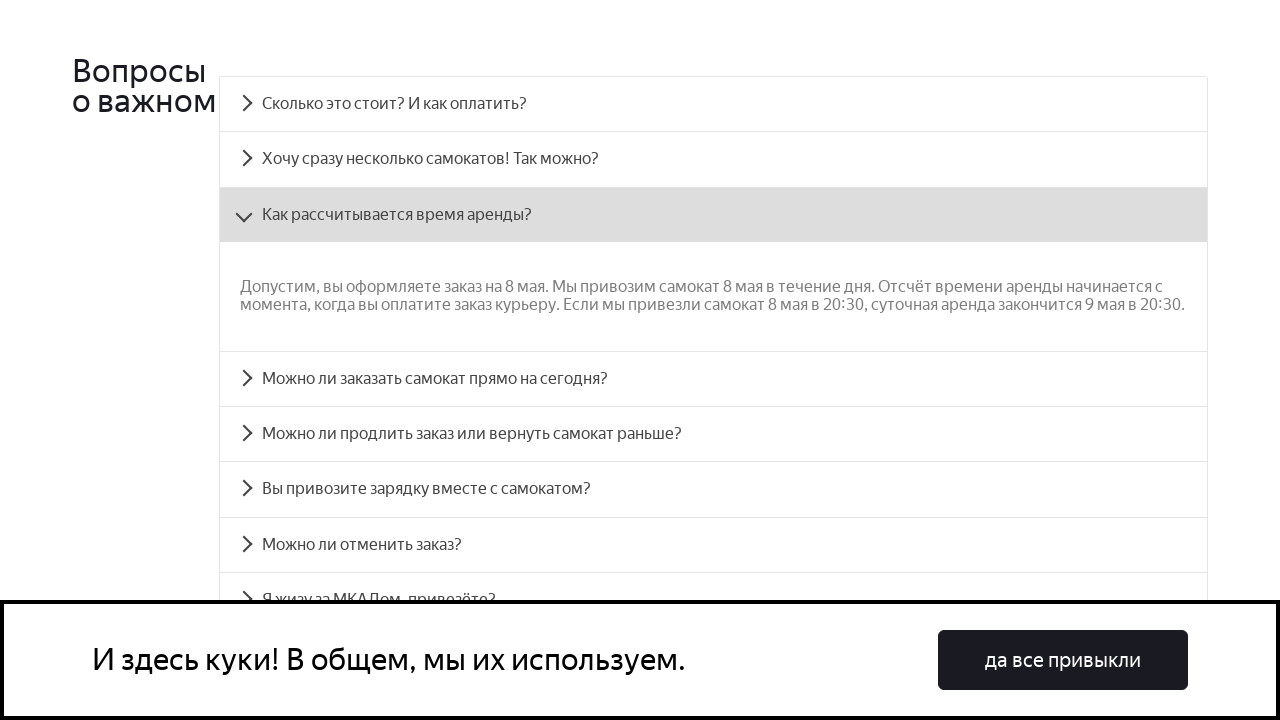

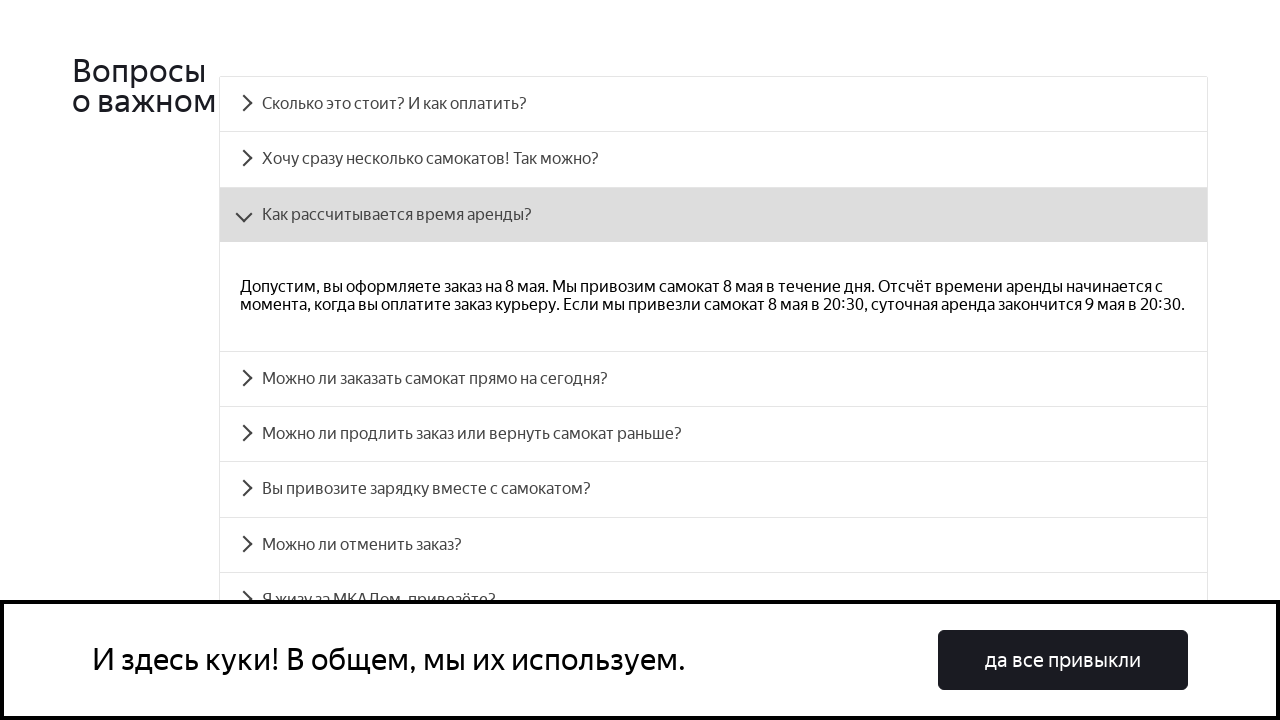